Fills out a contact form by entering name, email, phone number, address, and selecting gender

Starting URL: https://testautomationpractice.blogspot.com/

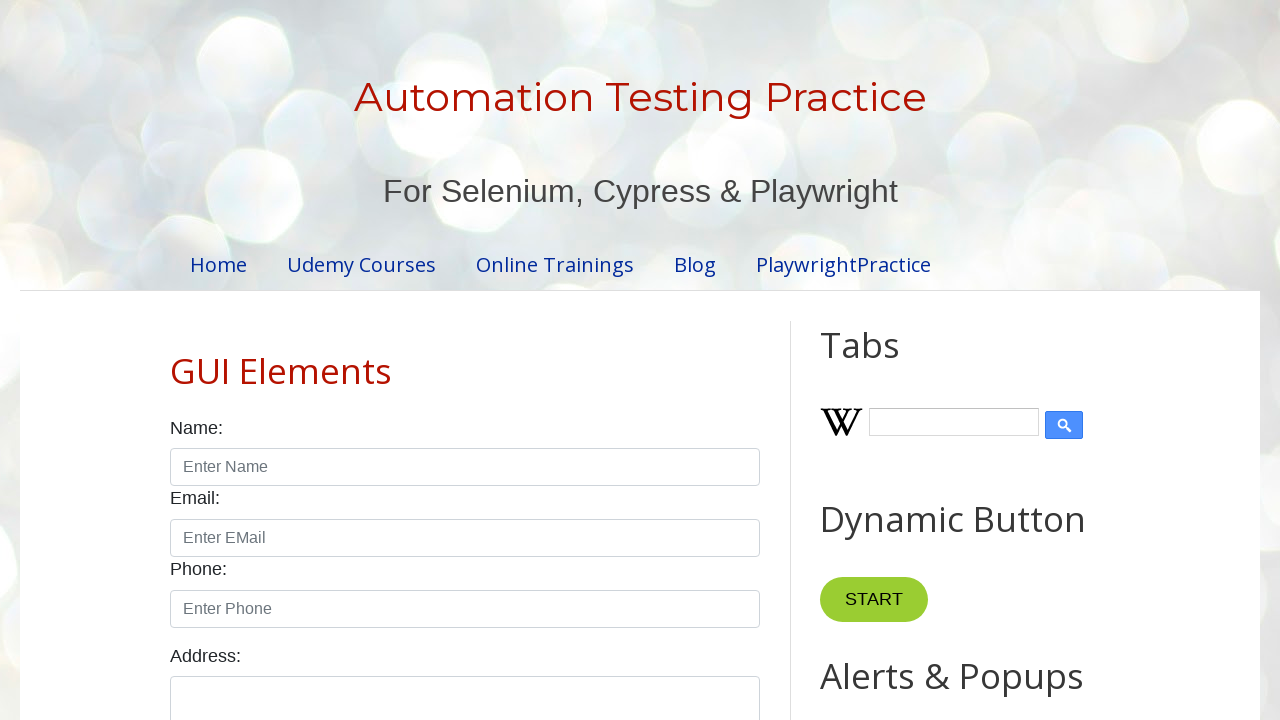

Filled name field with 'Kumaran' on //input[starts-with(@id,'name')]
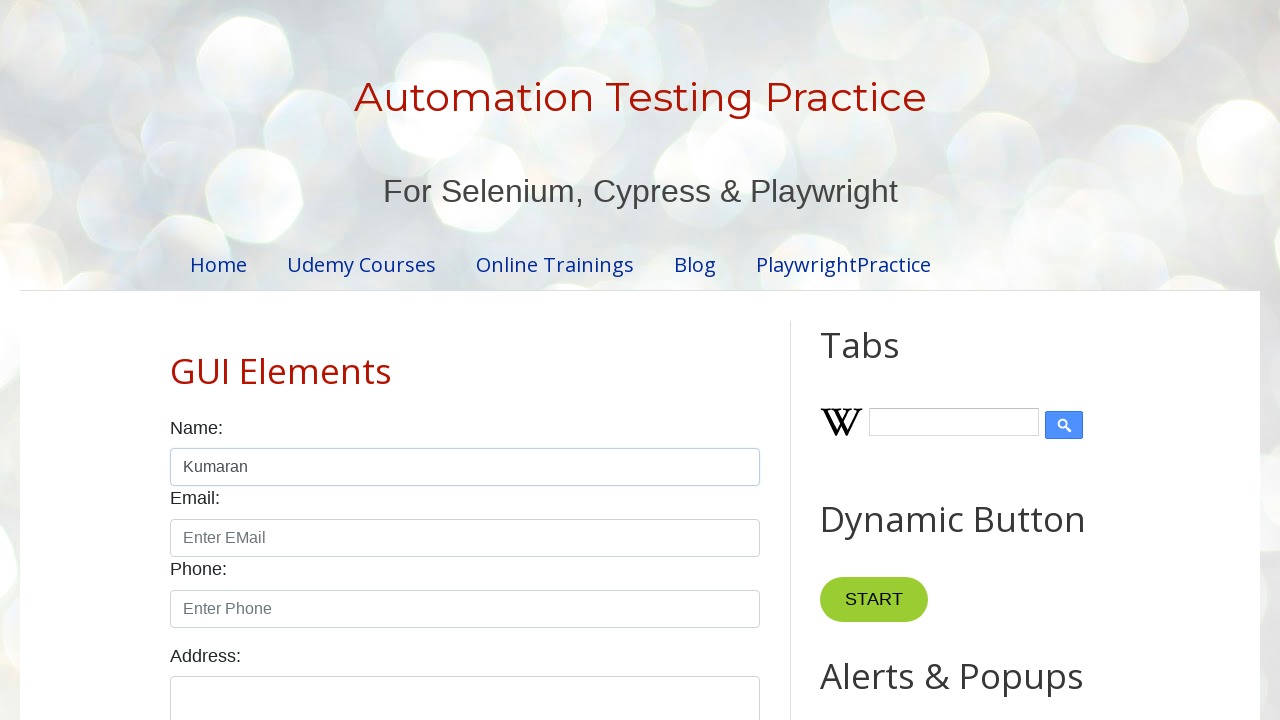

Filled email field with 'kumaran@gmail.com' on //input[starts-with(@id,'email')]
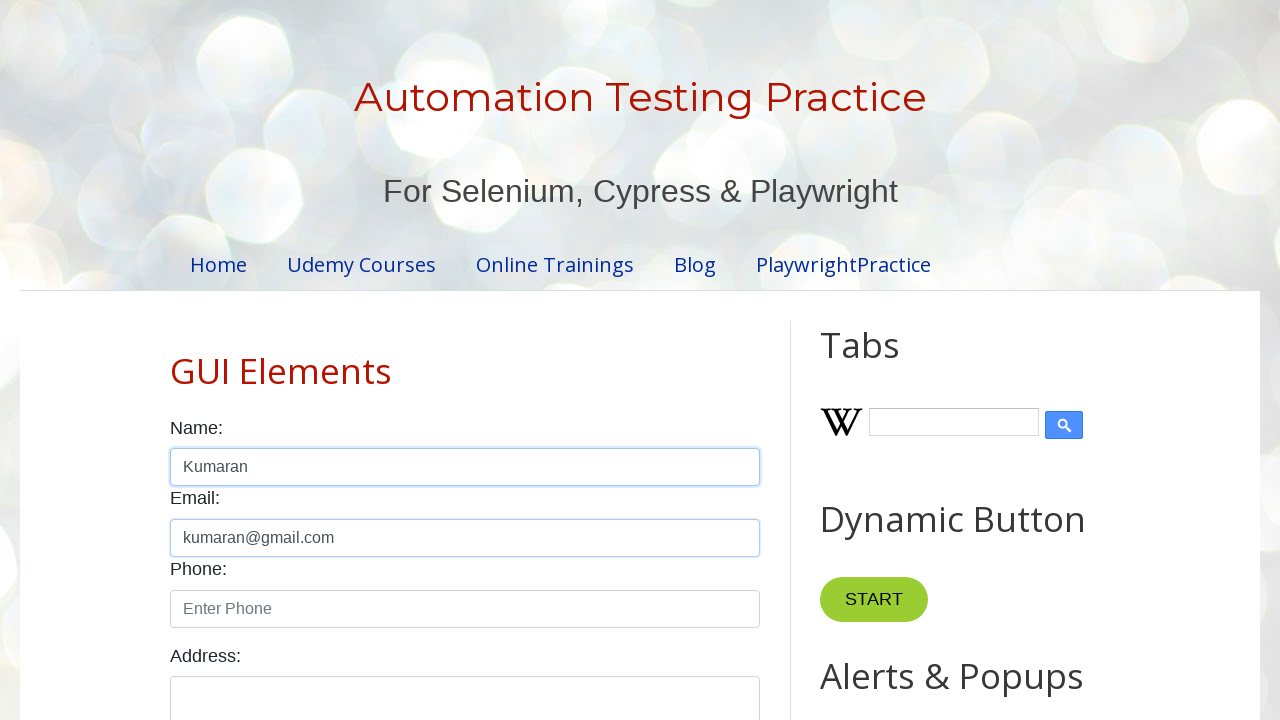

Filled phone number field with '9578603546' on //input[starts-with(@id,'phone')]
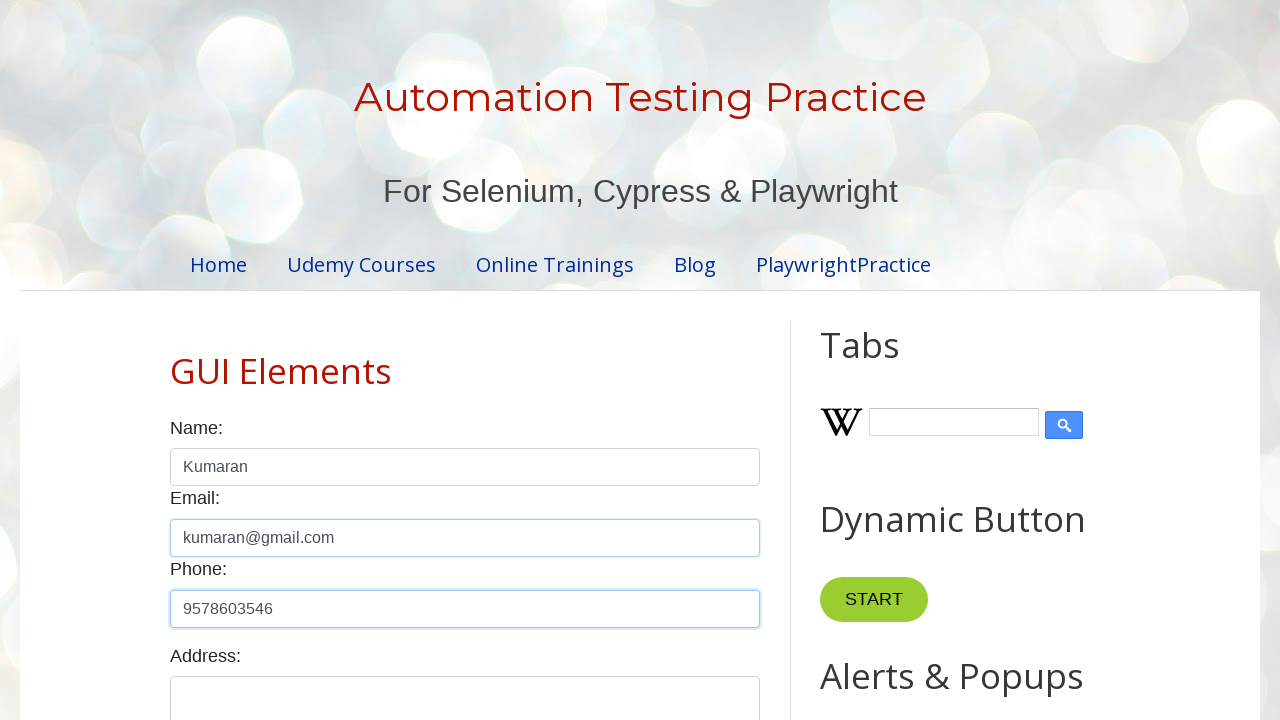

Filled address field with 'Salem' on //textarea[starts-with(@id,'textarea')]
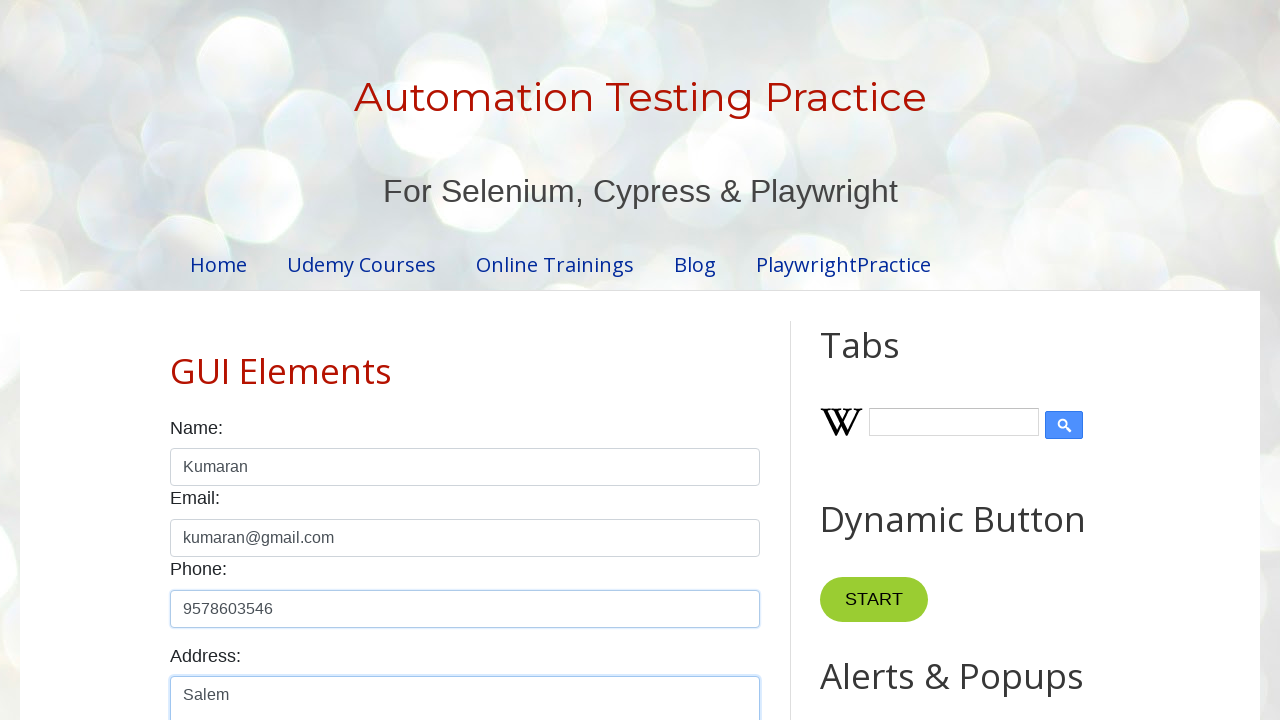

Selected male gender radio button at (176, 360) on xpath=//input[@id='male']
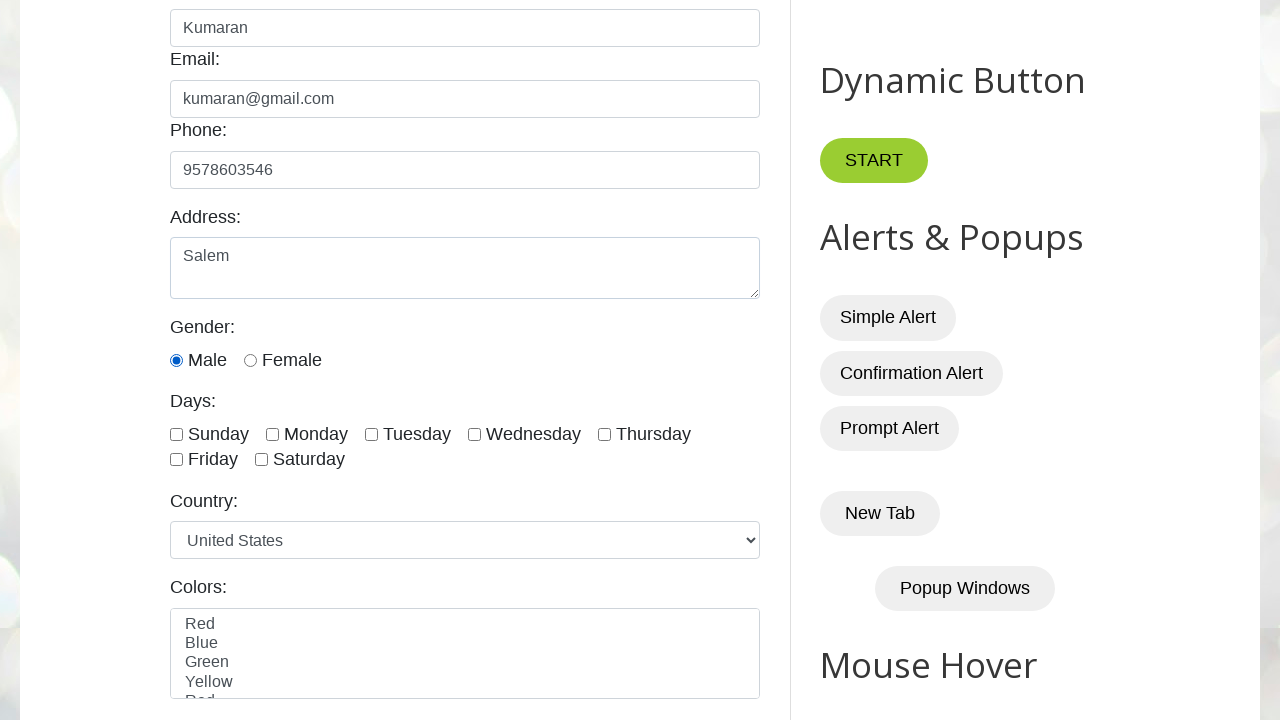

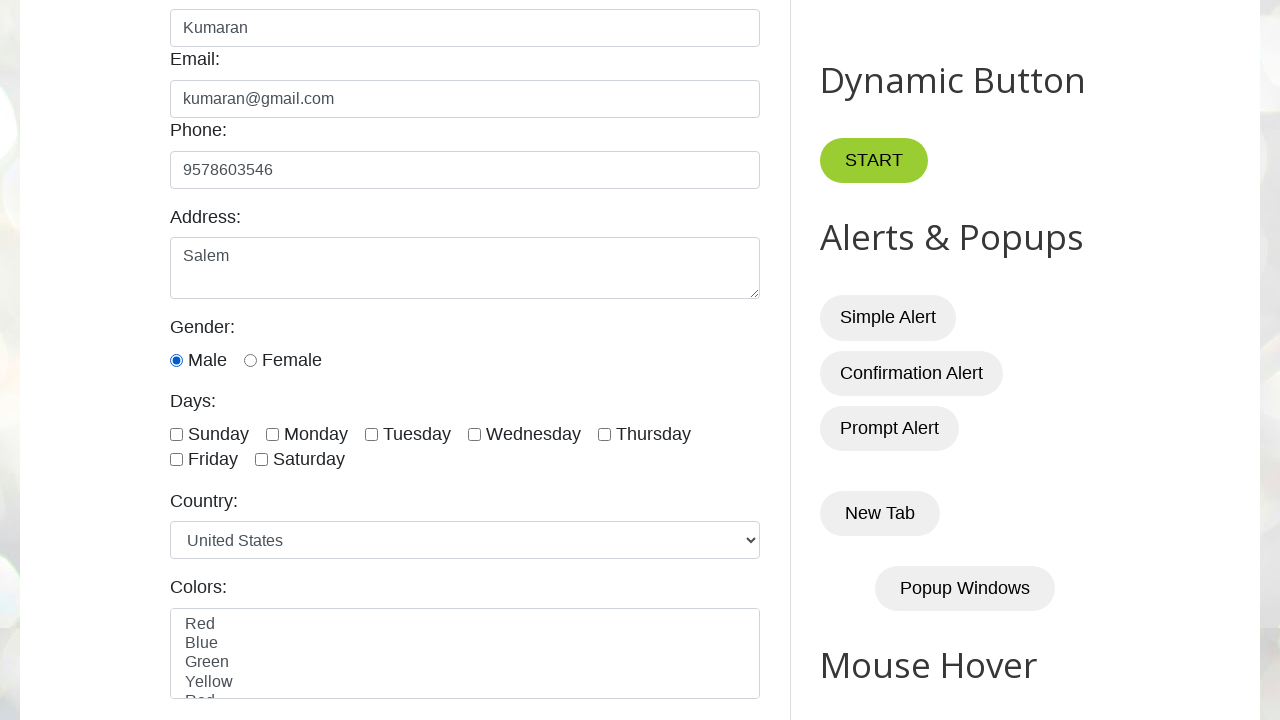